Tests simple JavaScript alert by clicking the button, switching to the alert, reading its text, and accepting it to close

Starting URL: https://training-support.net/webelements/alerts

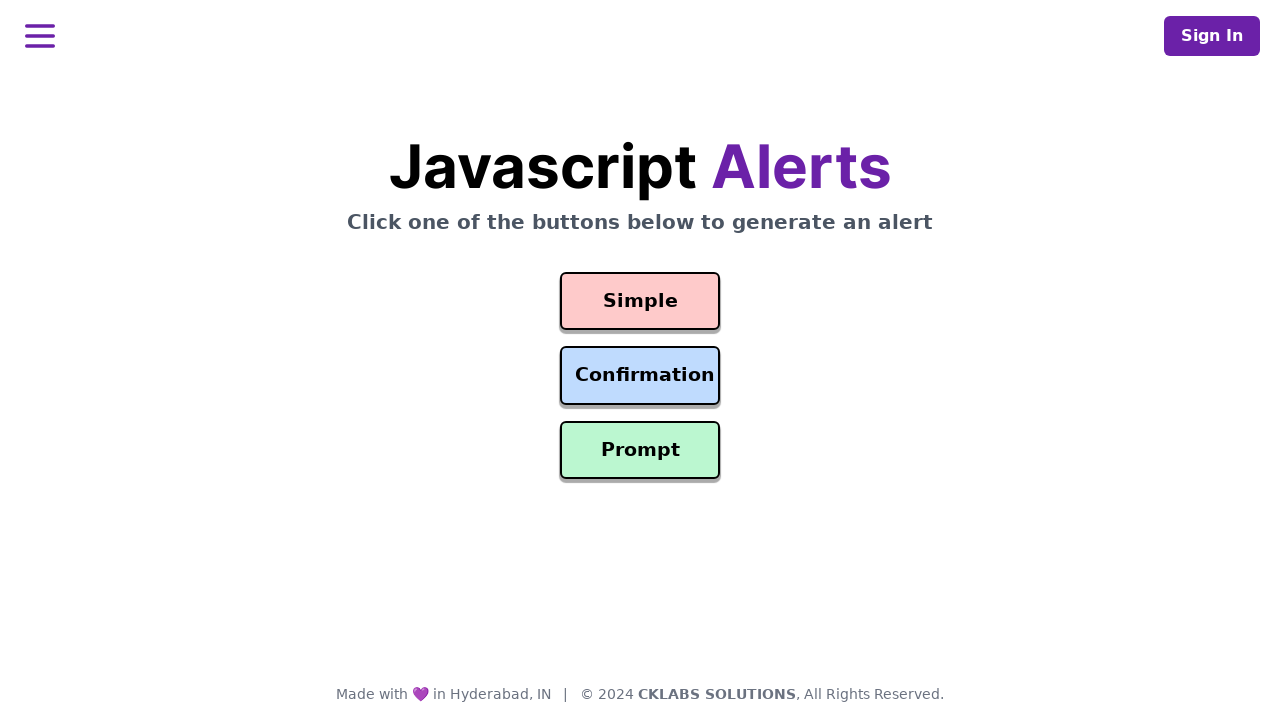

Clicked the Simple Alert button at (640, 301) on #simple
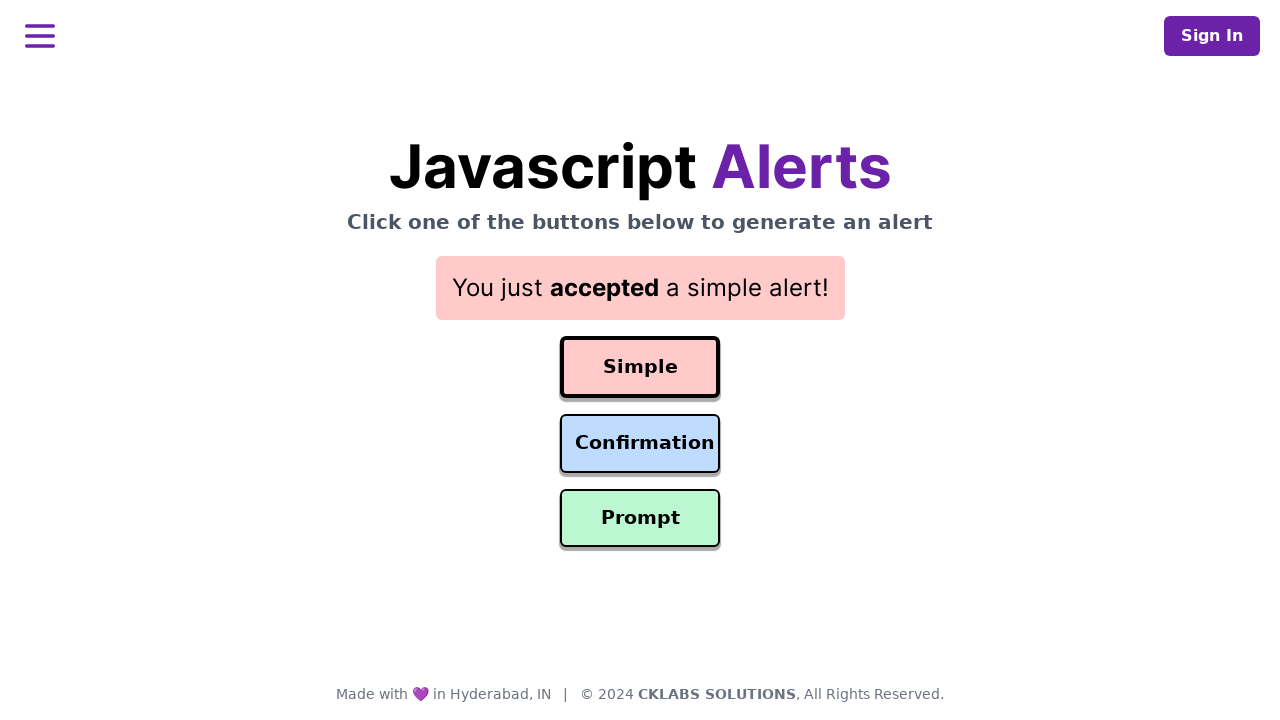

Set up dialog handler to accept alert and print message
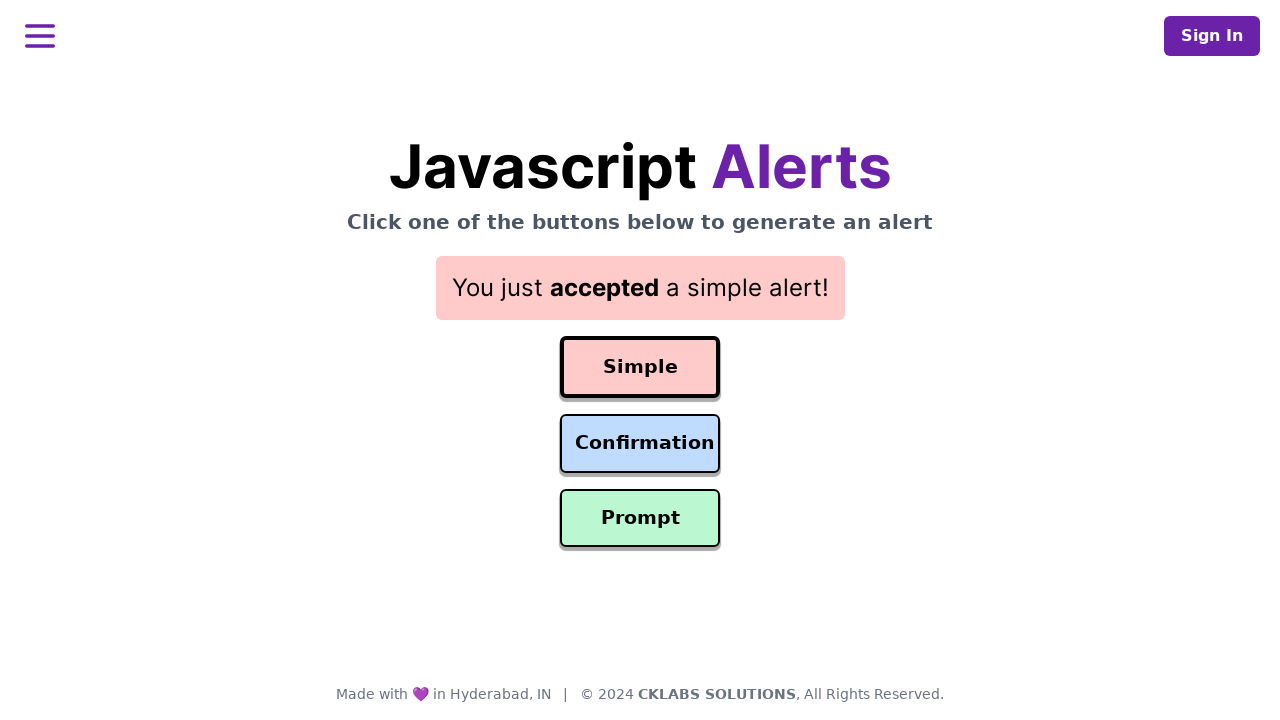

Waited for result element to appear after closing alert
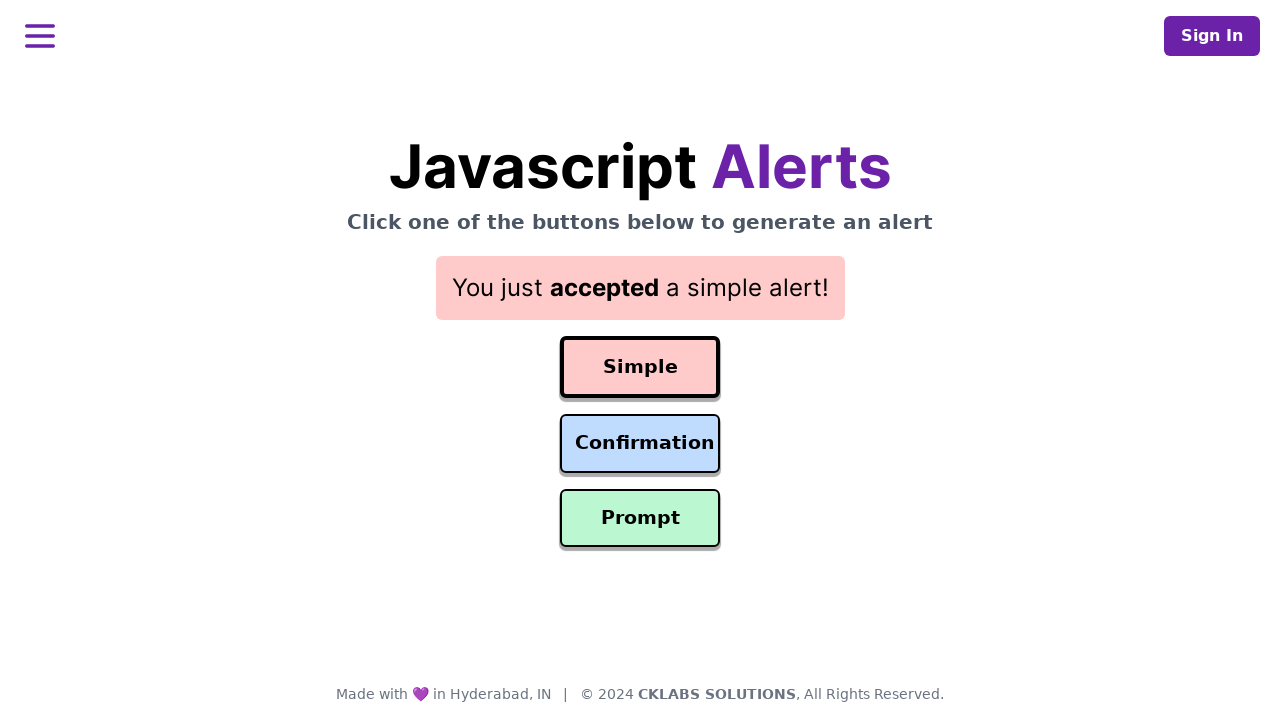

Read result text: You just accepted a simple alert!
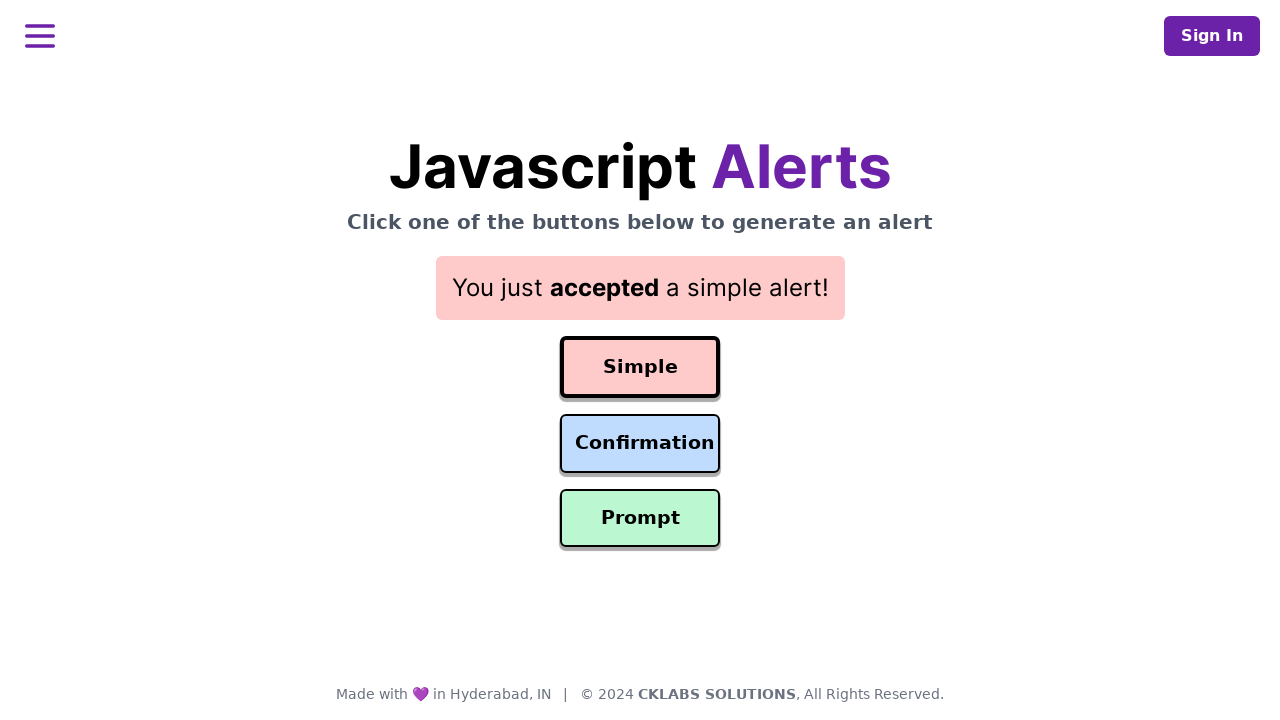

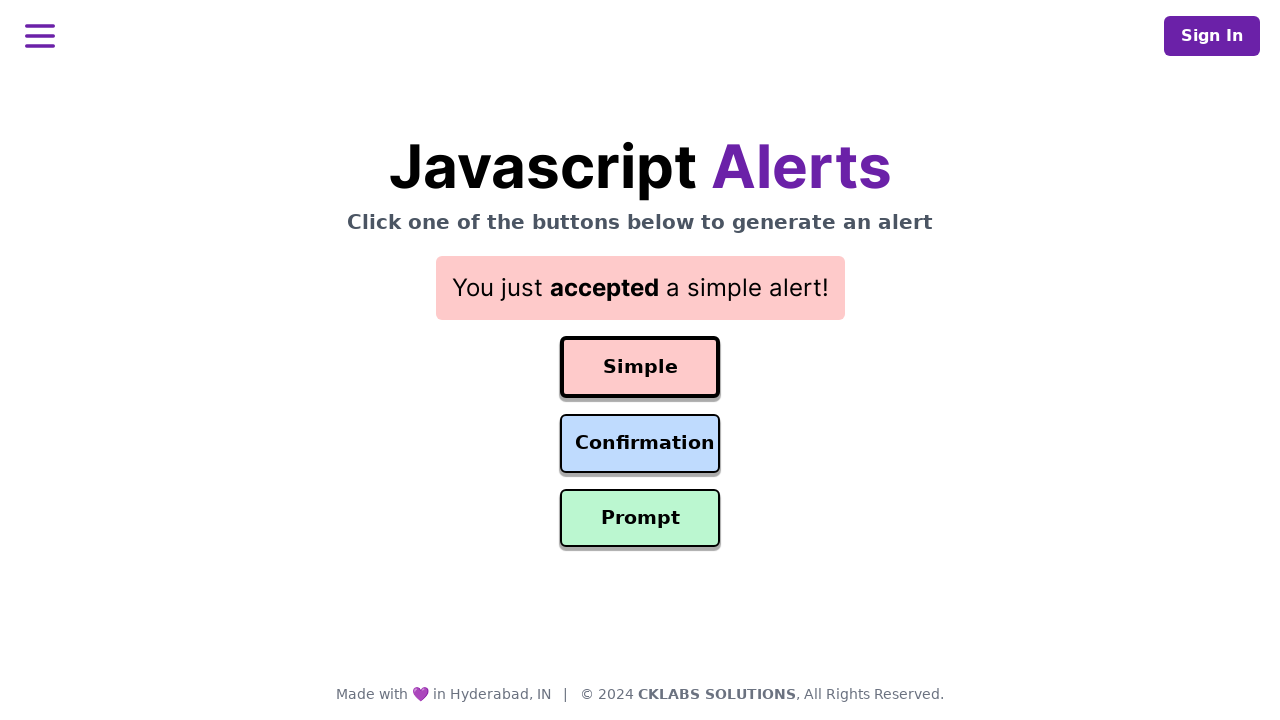